Tests clicking a button to show a popup modal, verifies its content, and closes it

Starting URL: https://thefreerangetester.github.io/sandbox-automation-testing/

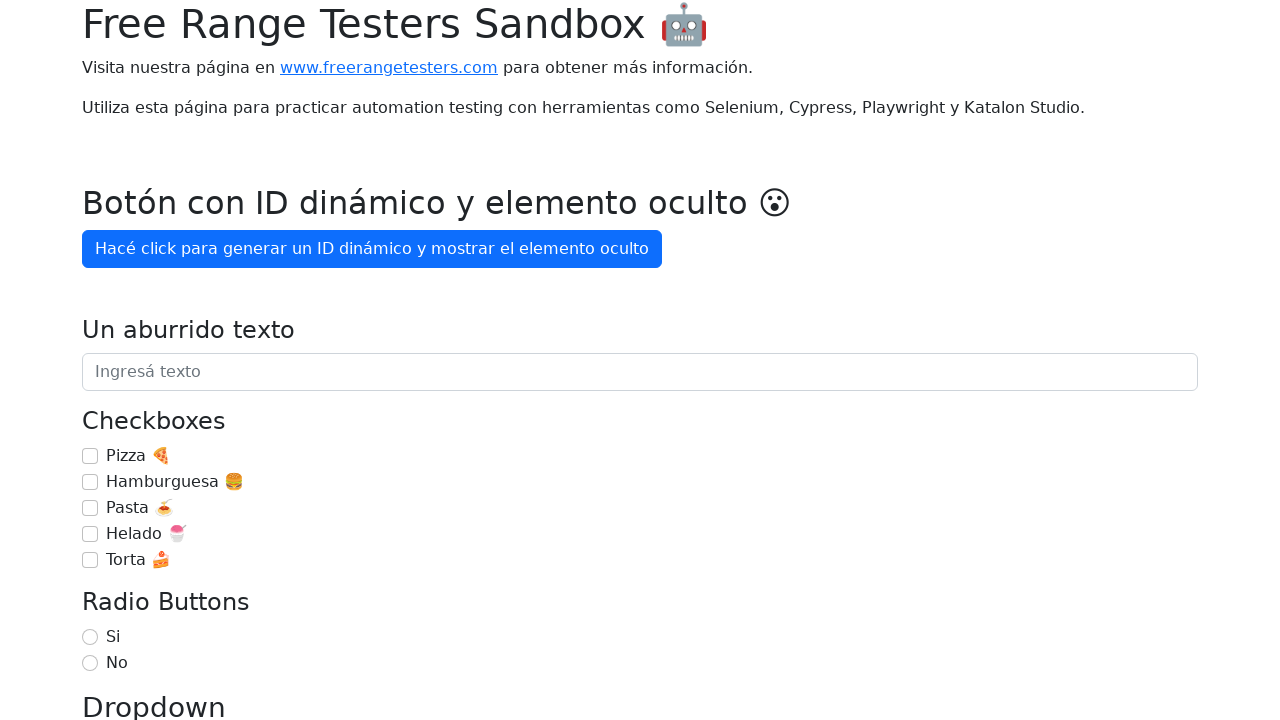

Clicked 'Mostrar popup' button to display the modal at (154, 361) on internal:role=button[name="Mostrar popup"i]
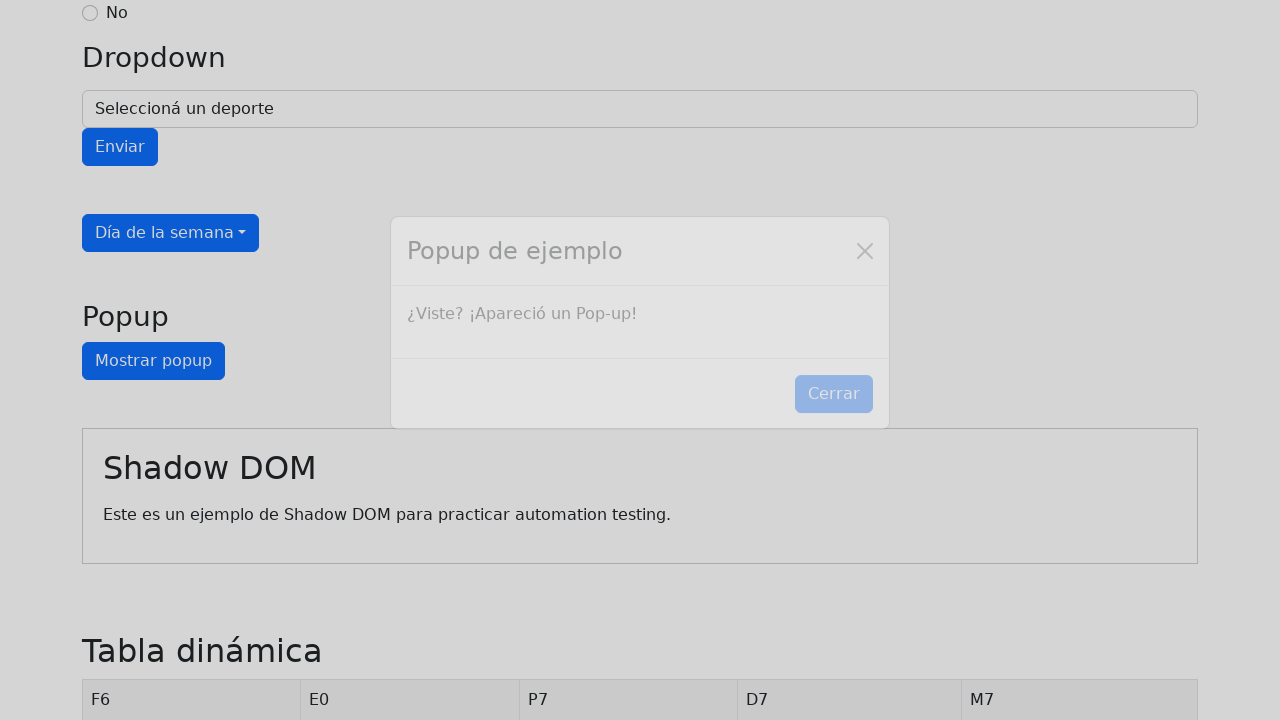

Popup modal appeared with expected text '¿Viste? ¡Apareció un Pop-up!'
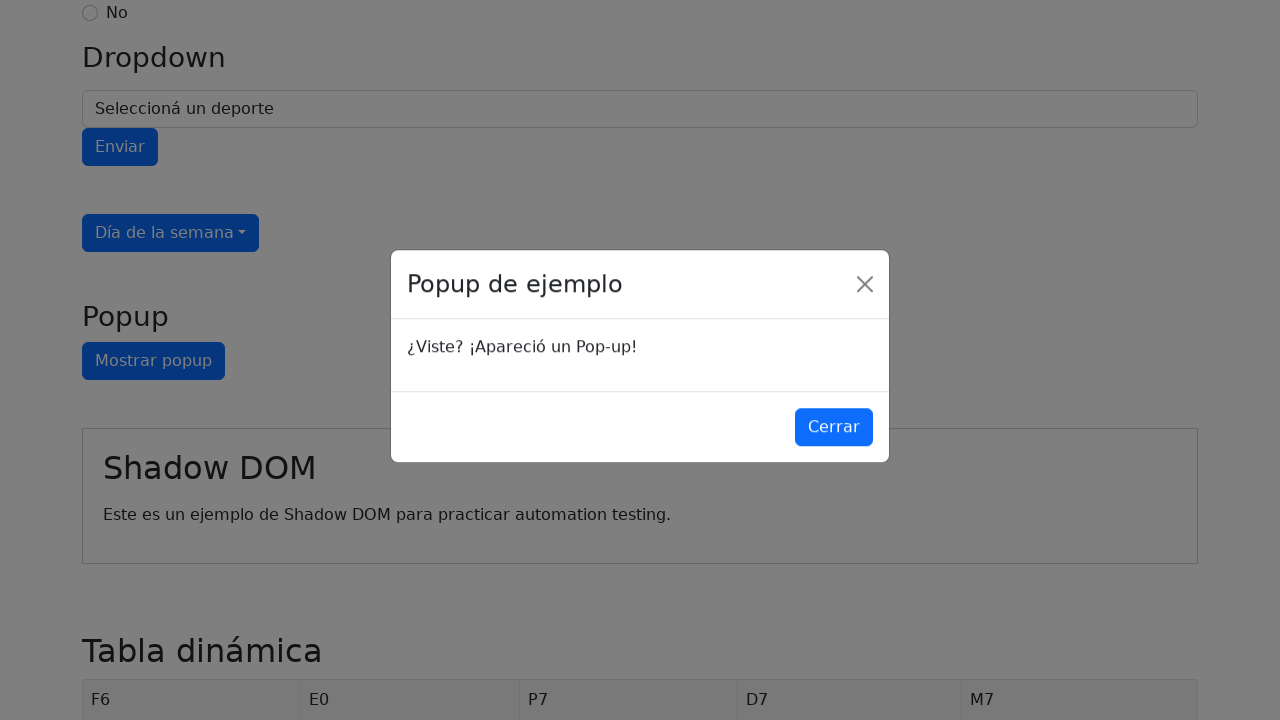

Clicked 'Cerrar' button to close the popup modal at (834, 431) on internal:role=button[name="Cerrar"i]
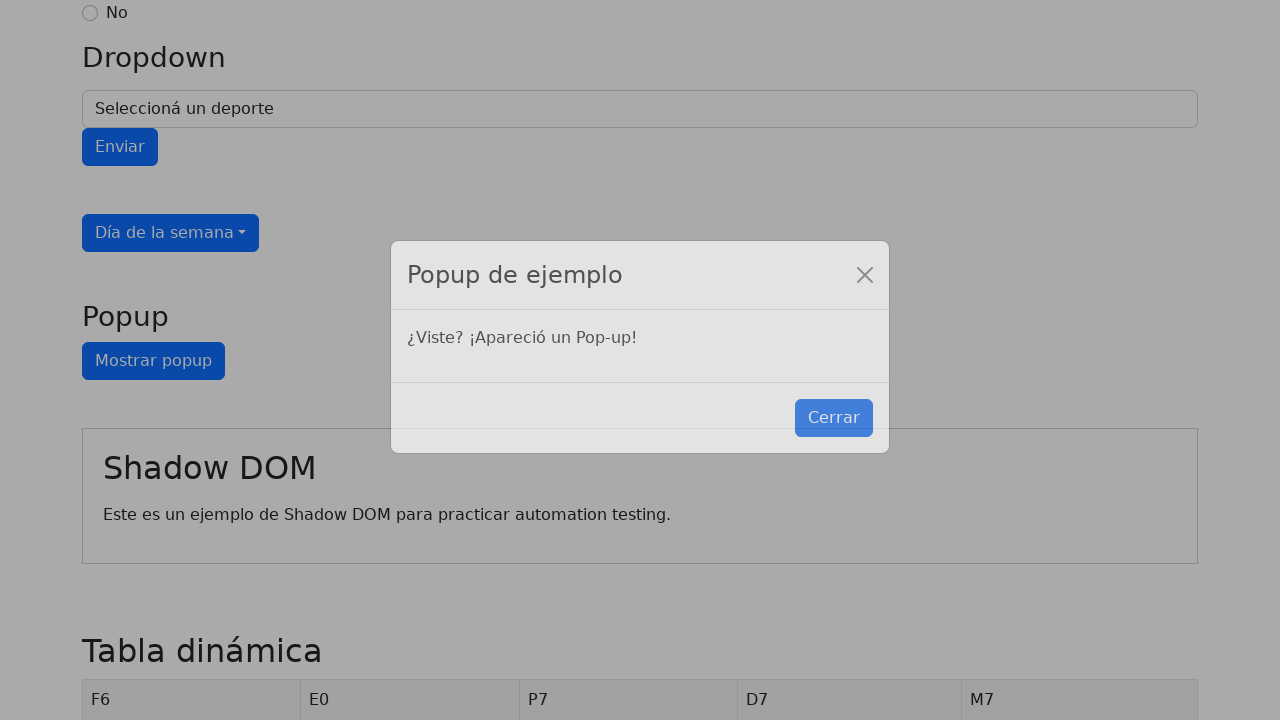

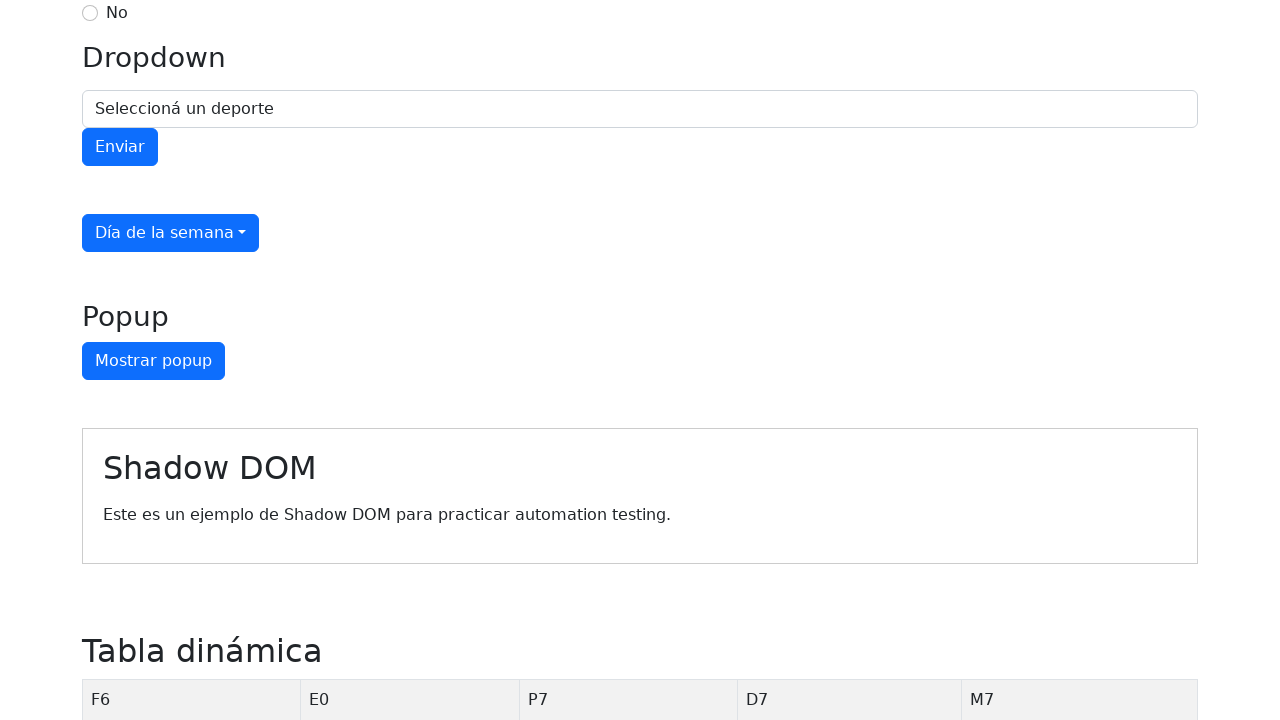